Tests the progress bar widget by navigating to the widgets section, starting the progress bar, stopping it after 4 seconds, and verifying it hasn't reached 100%

Starting URL: https://demoqa.com/

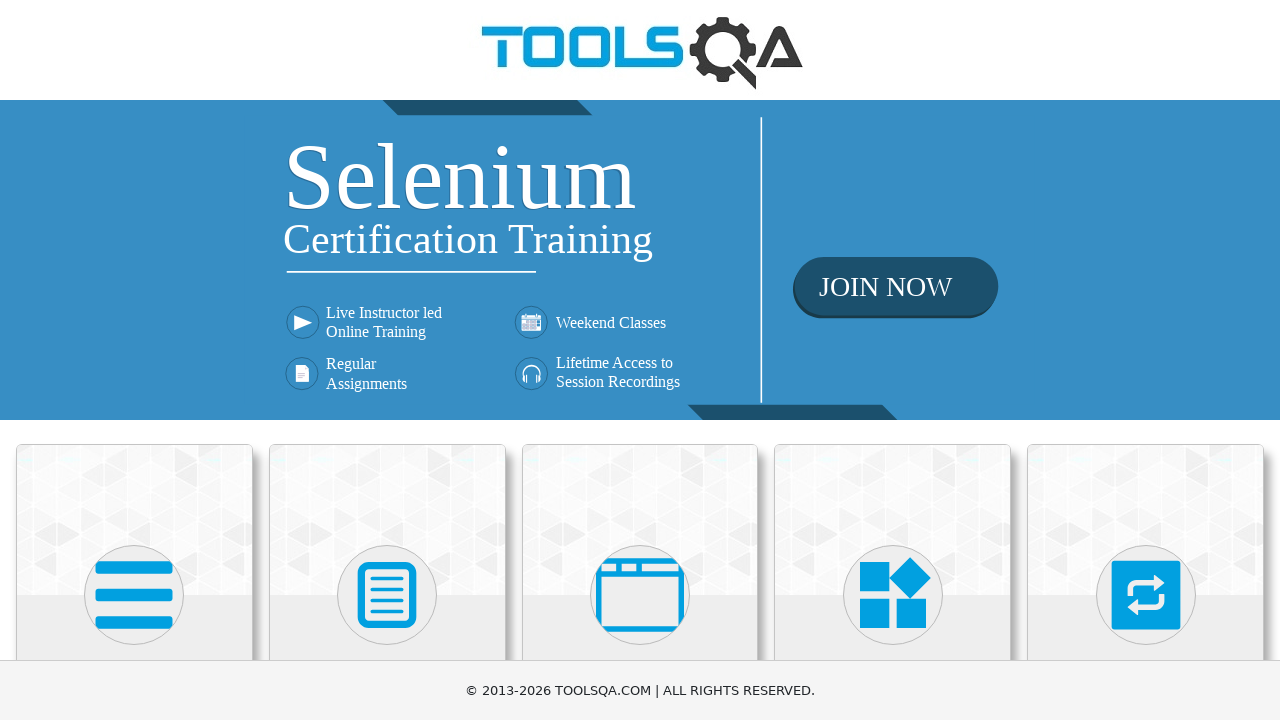

Scrolled to home banner
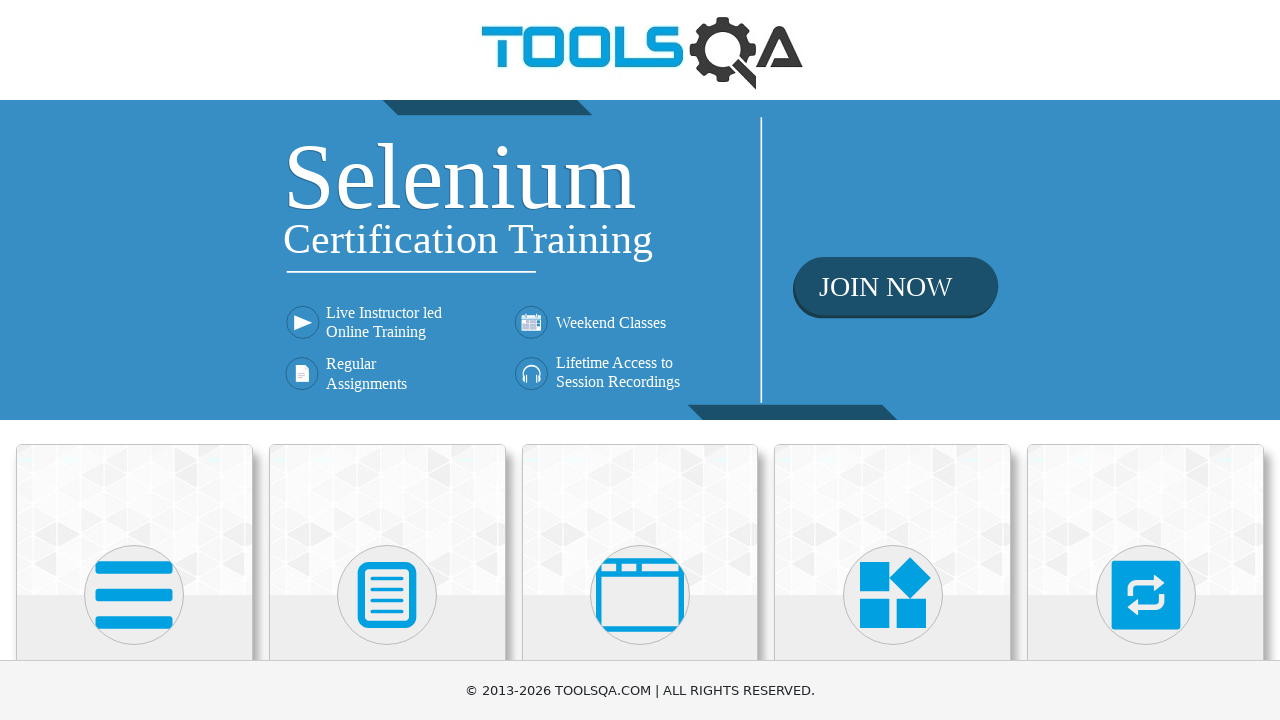

Scrolled to Widgets card
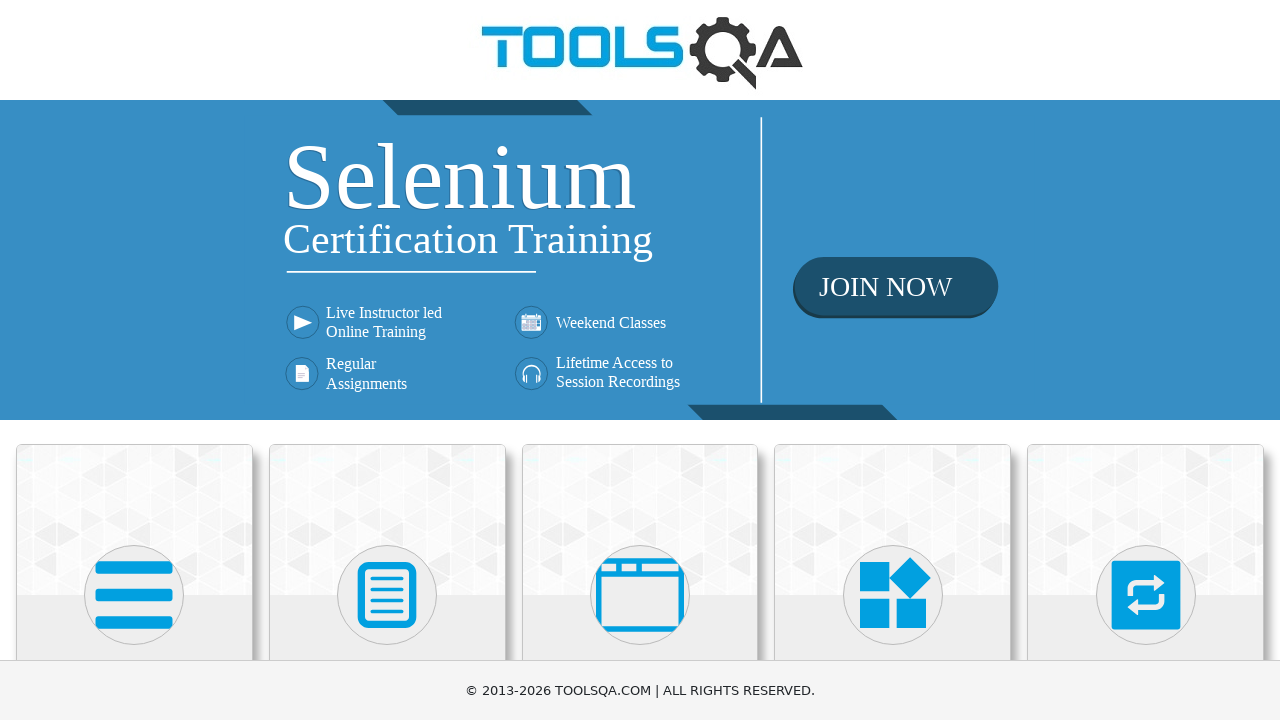

Clicked on Widgets card at (893, 360) on xpath=//h5[text()='Widgets']
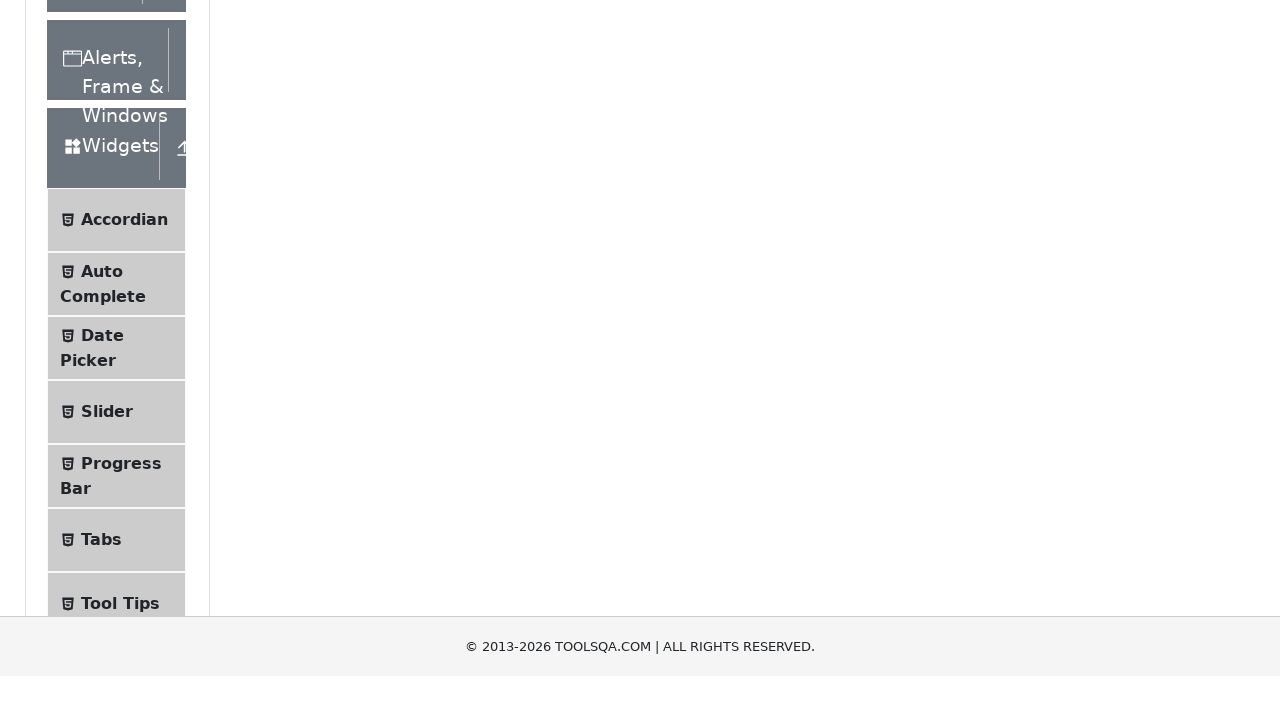

Scrolled to Progress Bar option
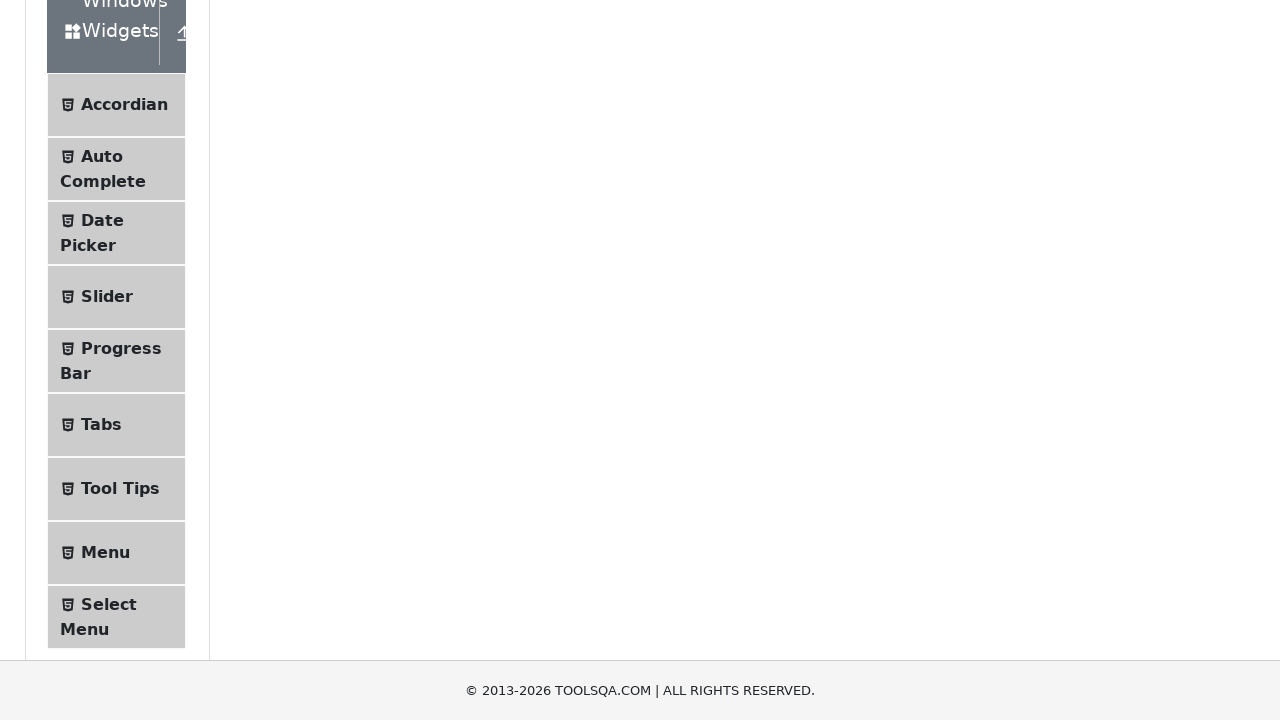

Clicked on Progress Bar option at (121, 348) on xpath=//span[text()='Progress Bar']
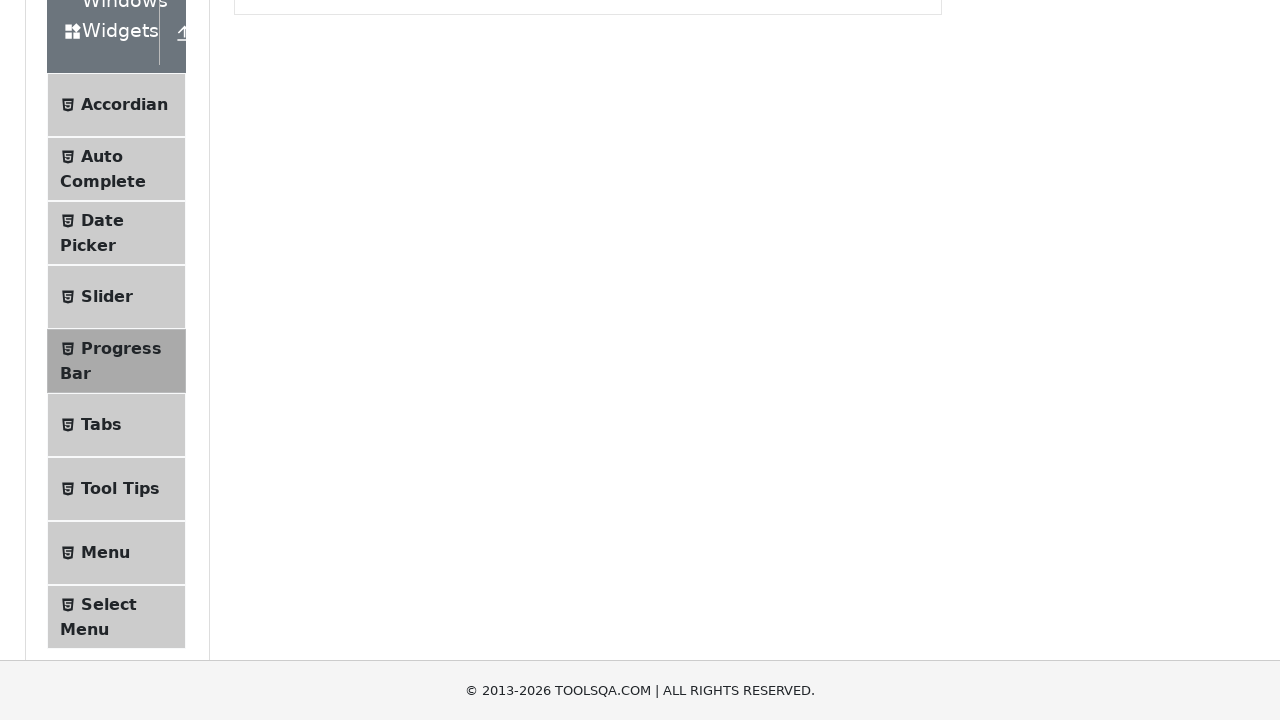

Clicked start button to begin progress bar at (266, 314) on #startStopButton
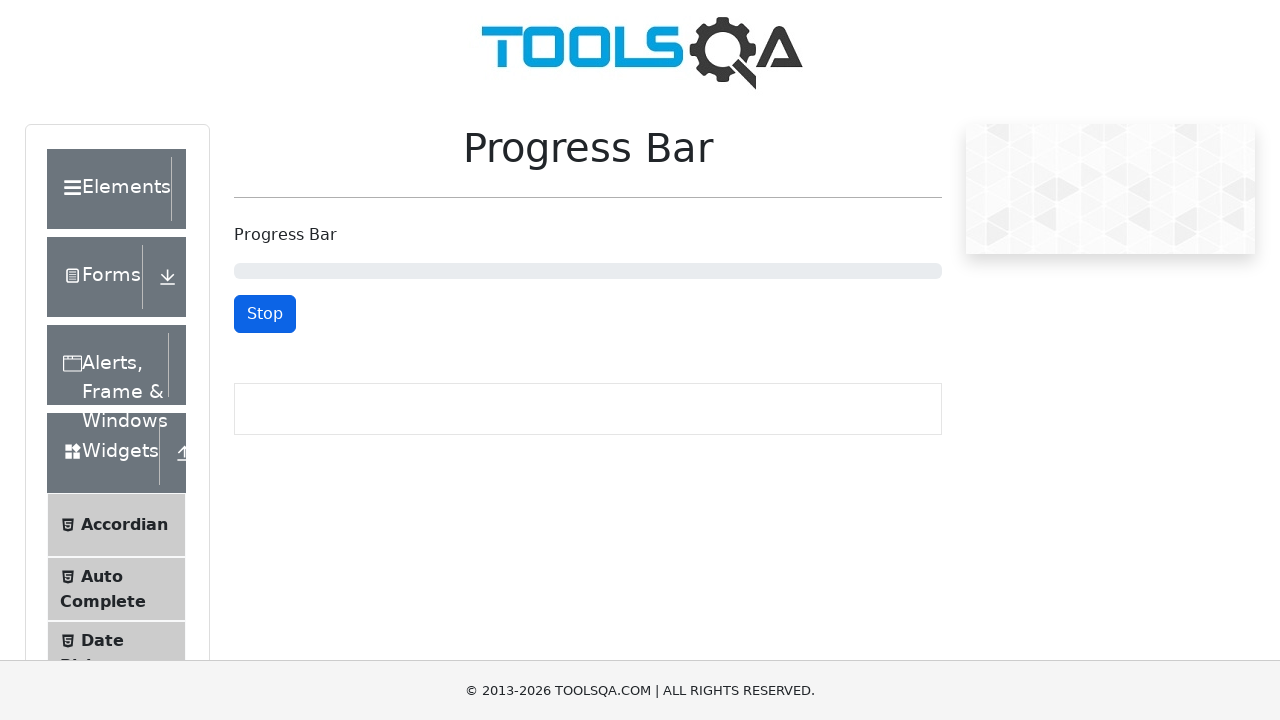

Waited 4 seconds for progress to advance
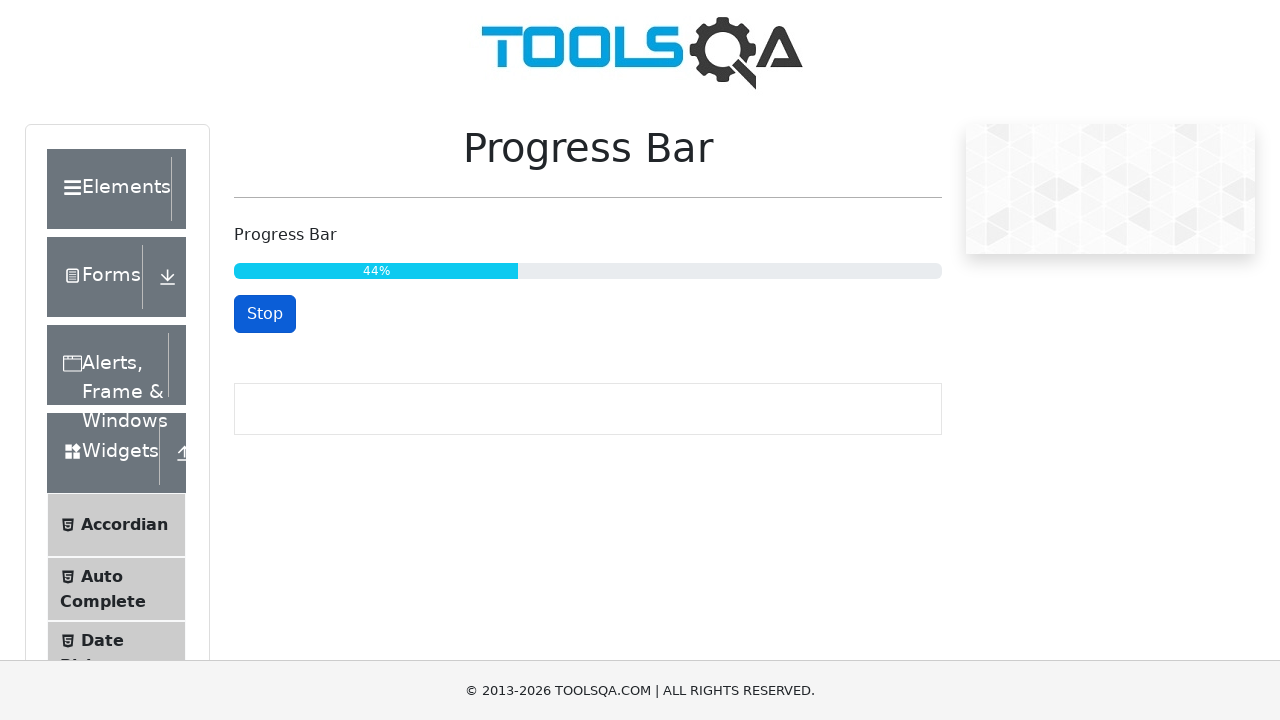

Clicked stop button to pause progress bar at (265, 314) on #startStopButton
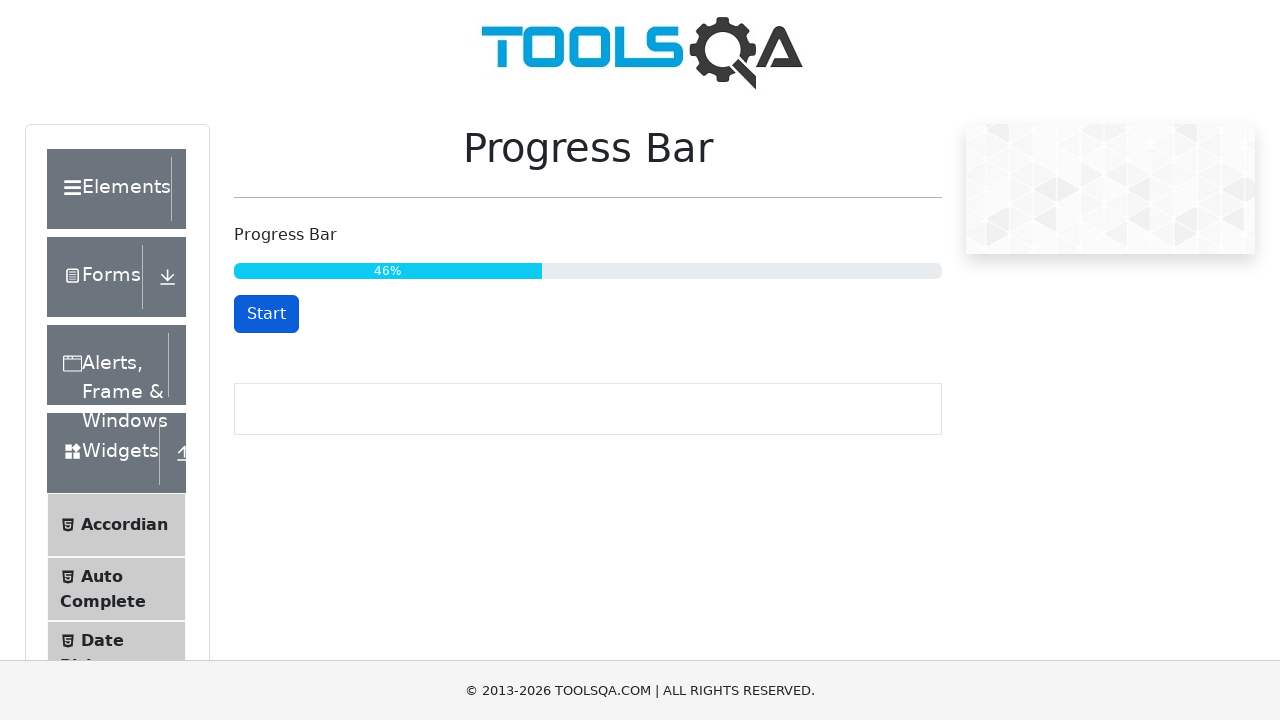

Retrieved progress bar value text
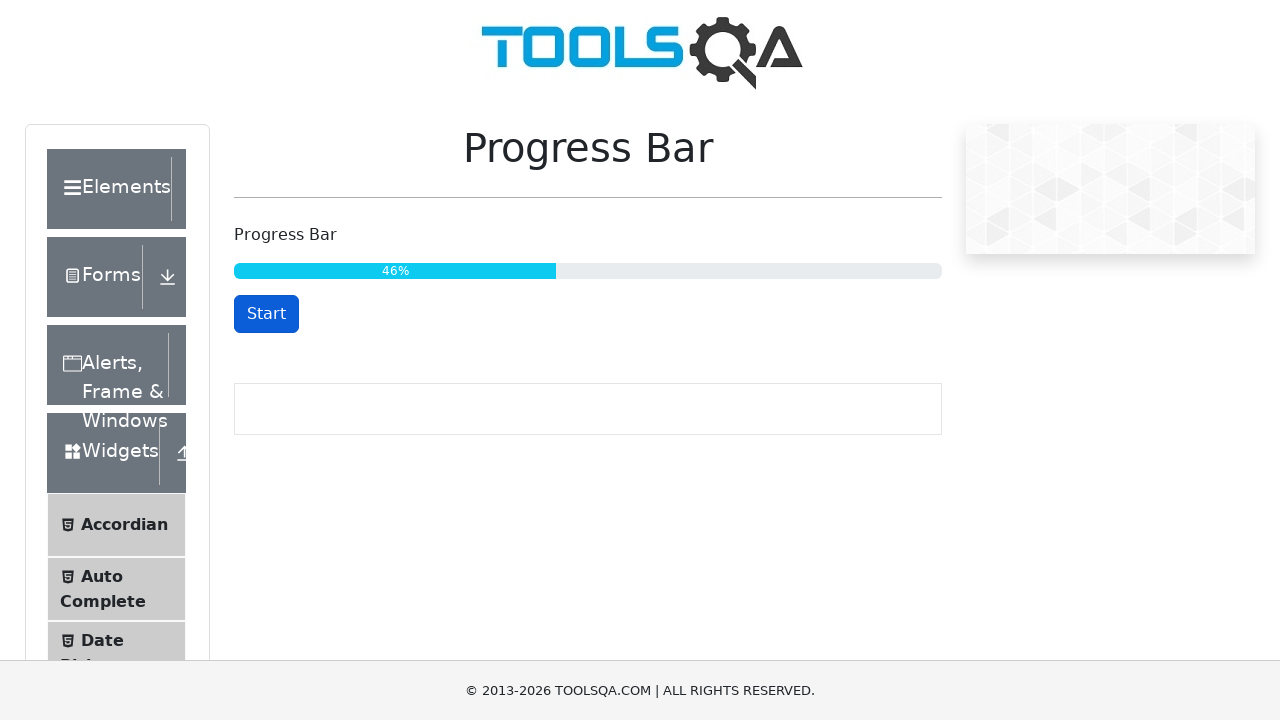

Parsed progress value: 46%
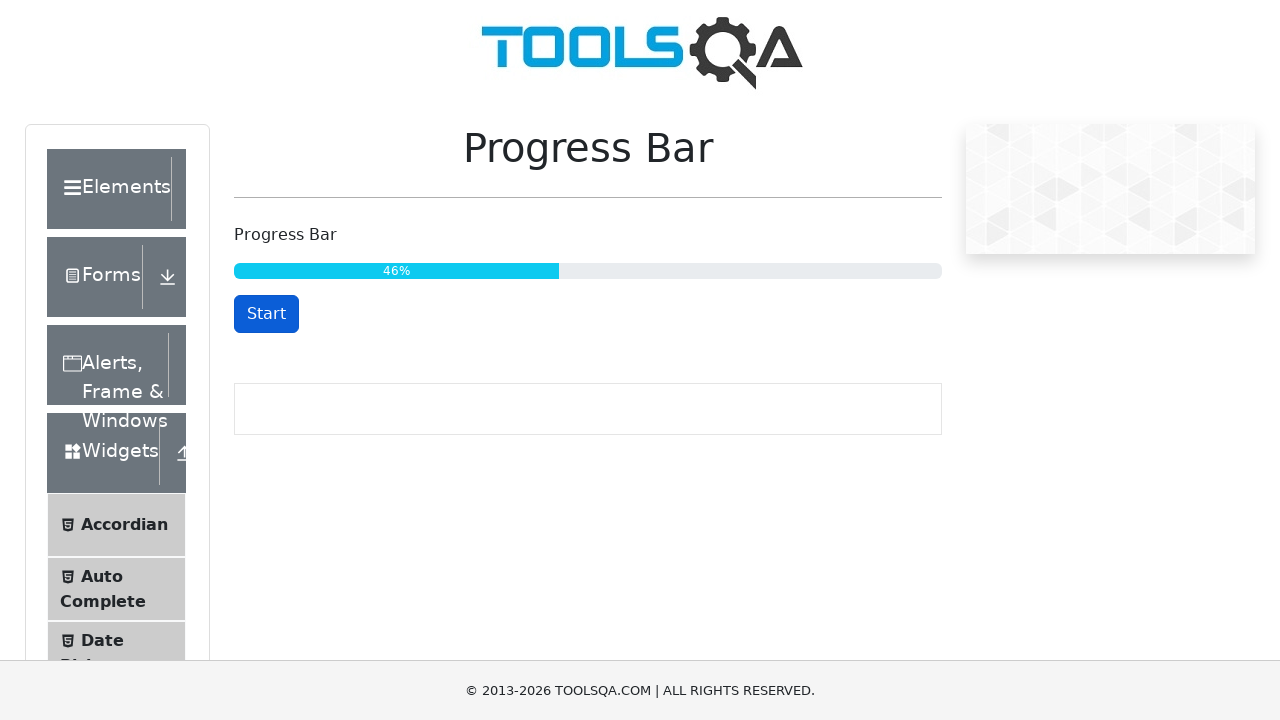

Verified progress bar value is less than 100%
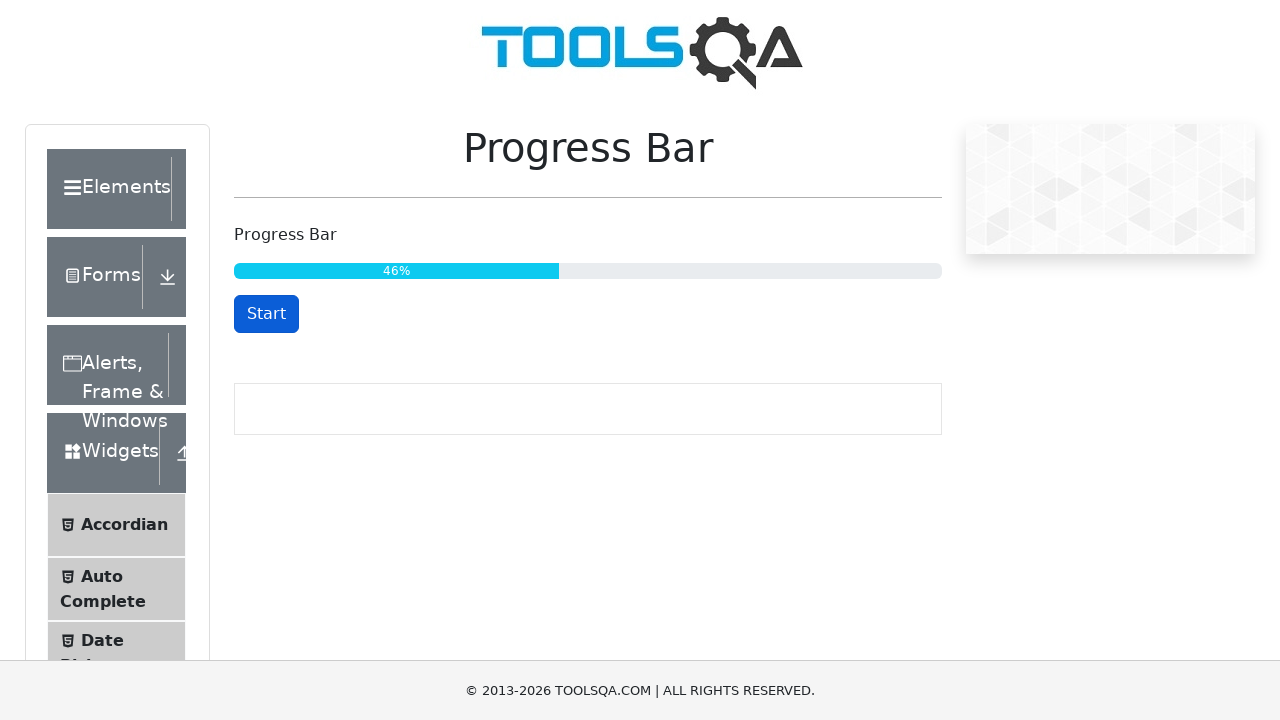

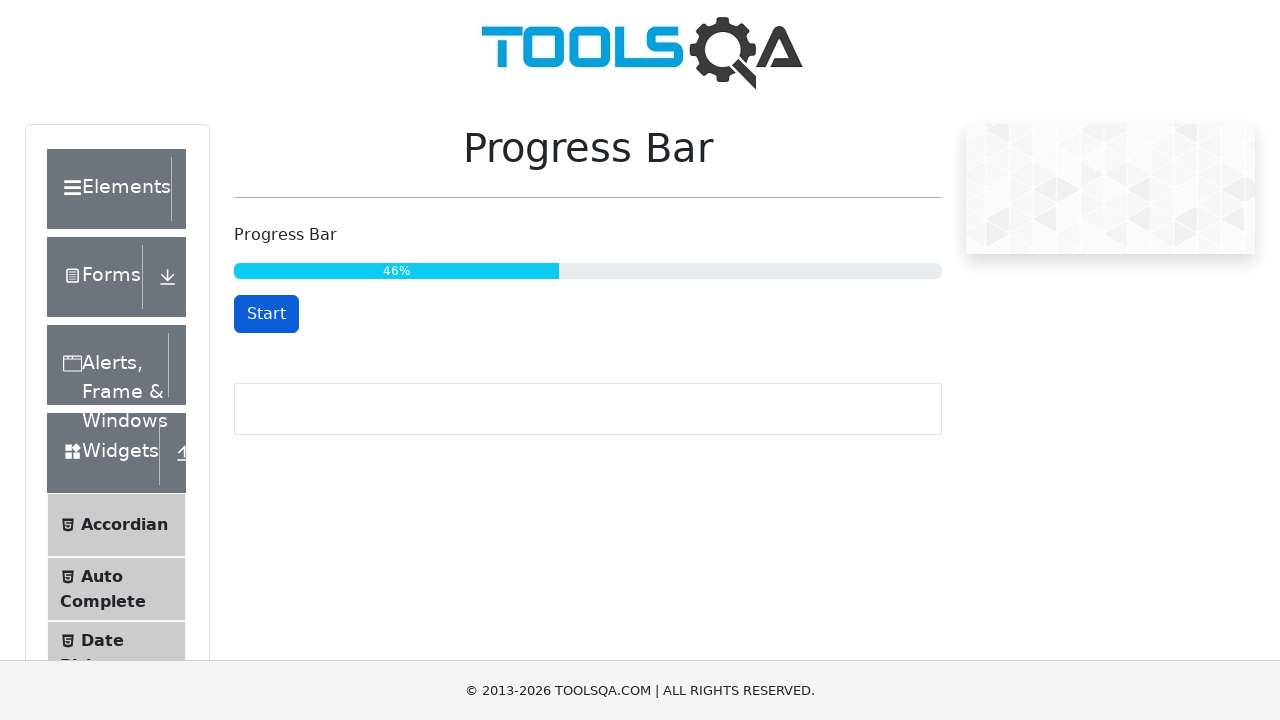